Tests the selenium detector page by filling in token fields and clicking the test button to verify detection status.

Starting URL: https://hmaker.github.io/selenium-detector/

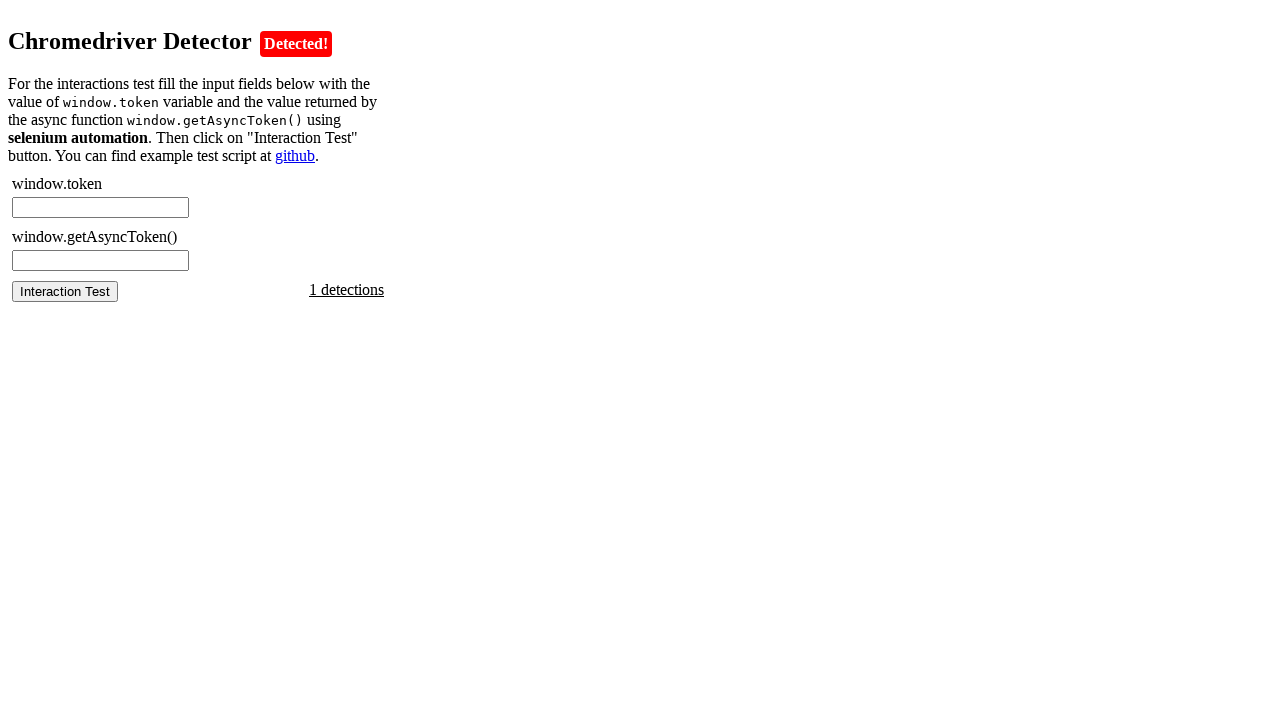

Waited for page to load
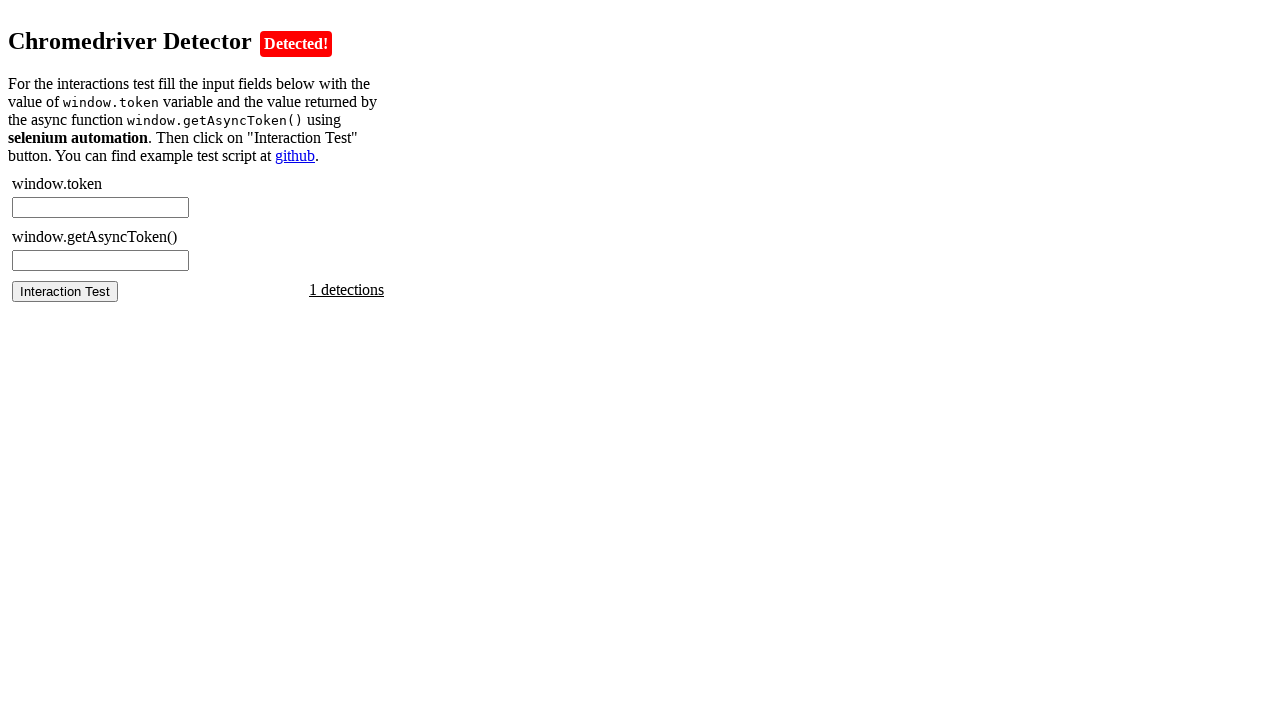

Retrieved token value from page
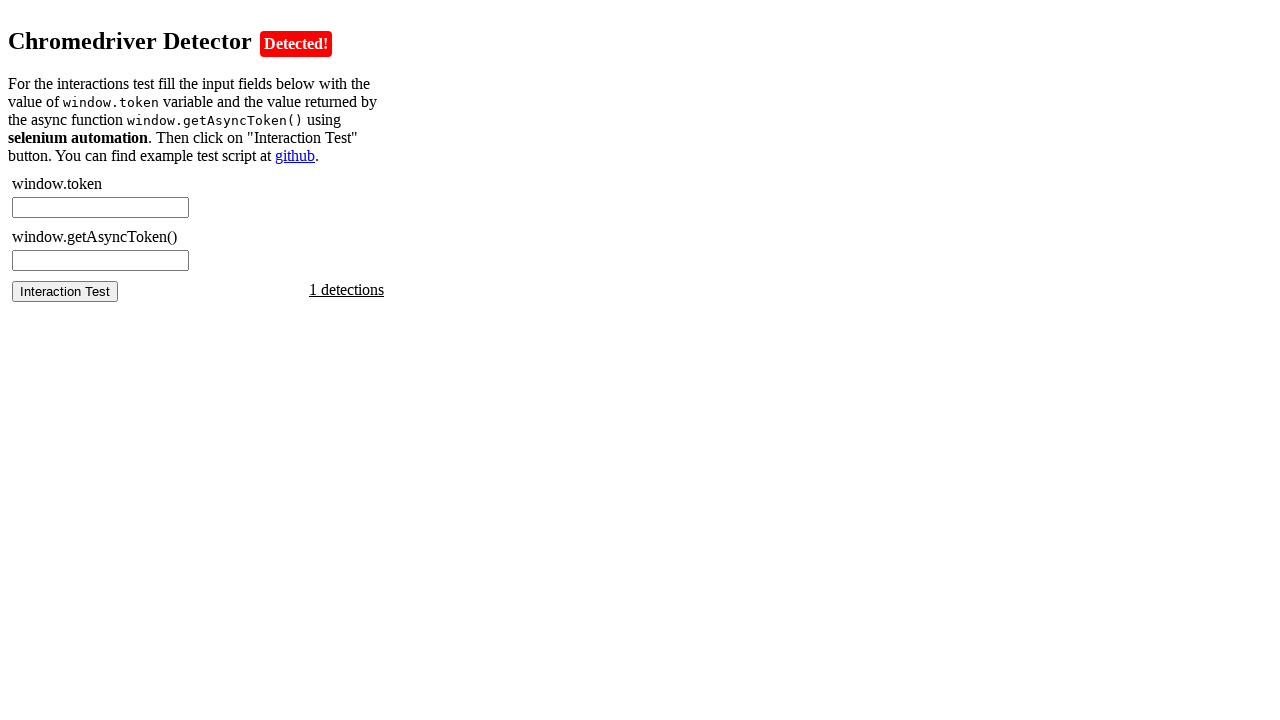

Filled chromedriver token field on #chromedriver-token
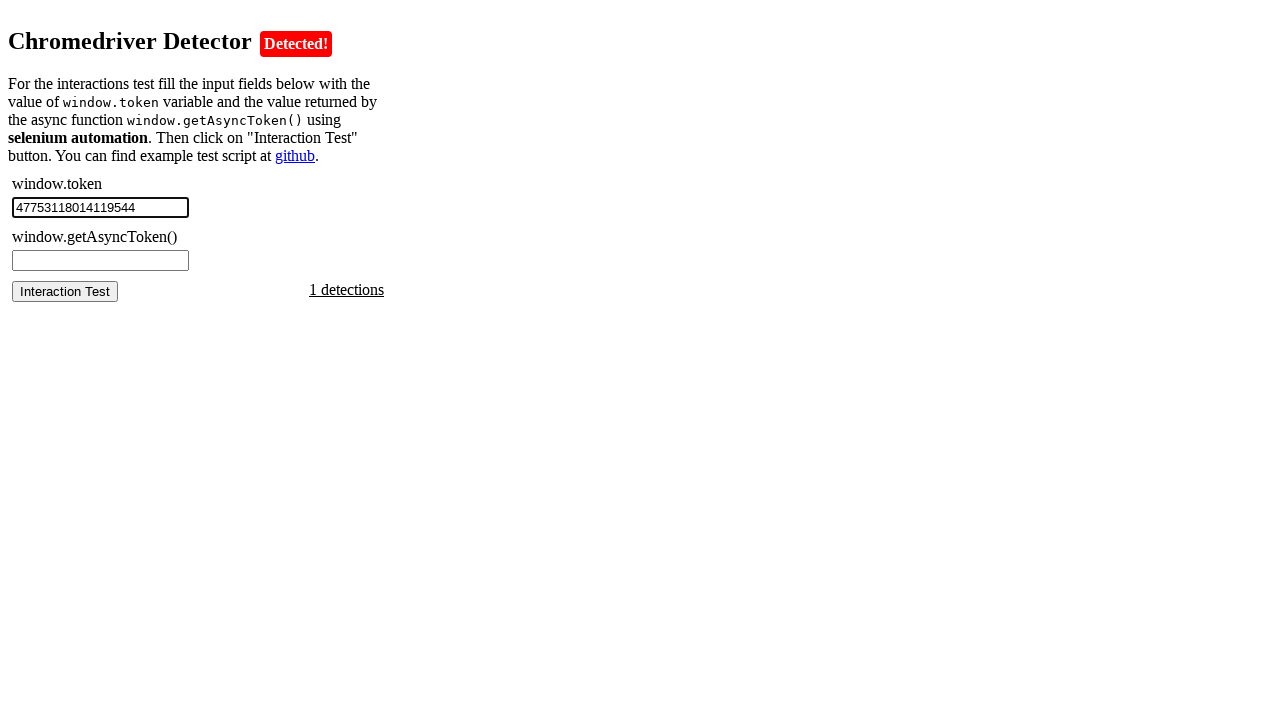

Filled chromedriver async token field on #chromedriver-asynctoken
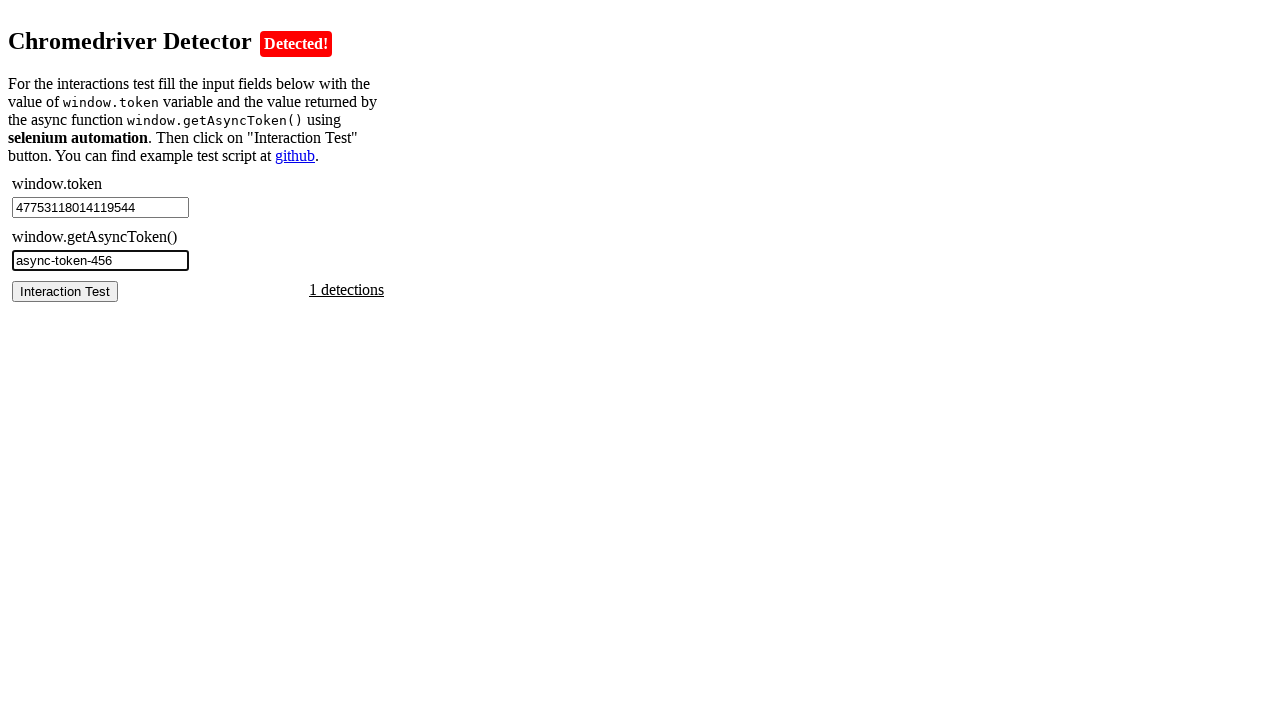

Clicked test button to verify selenium detection at (65, 291) on #chromedriver-test
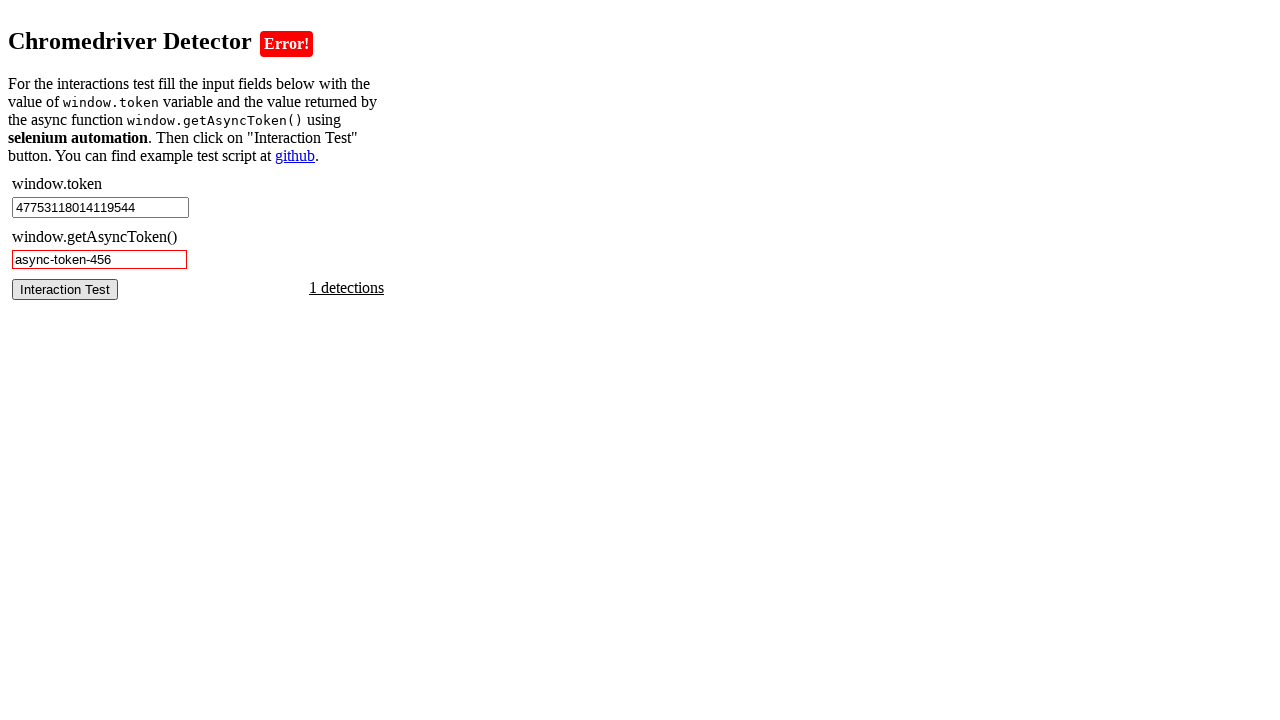

Test result appeared on page
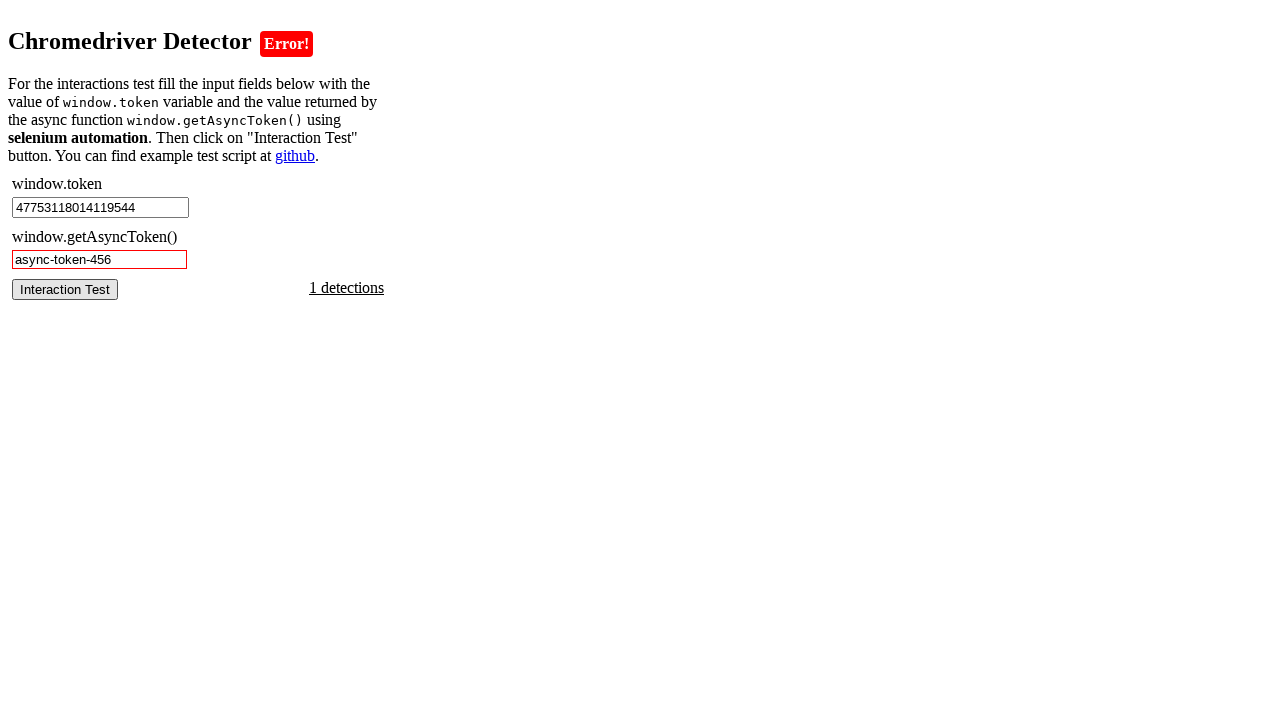

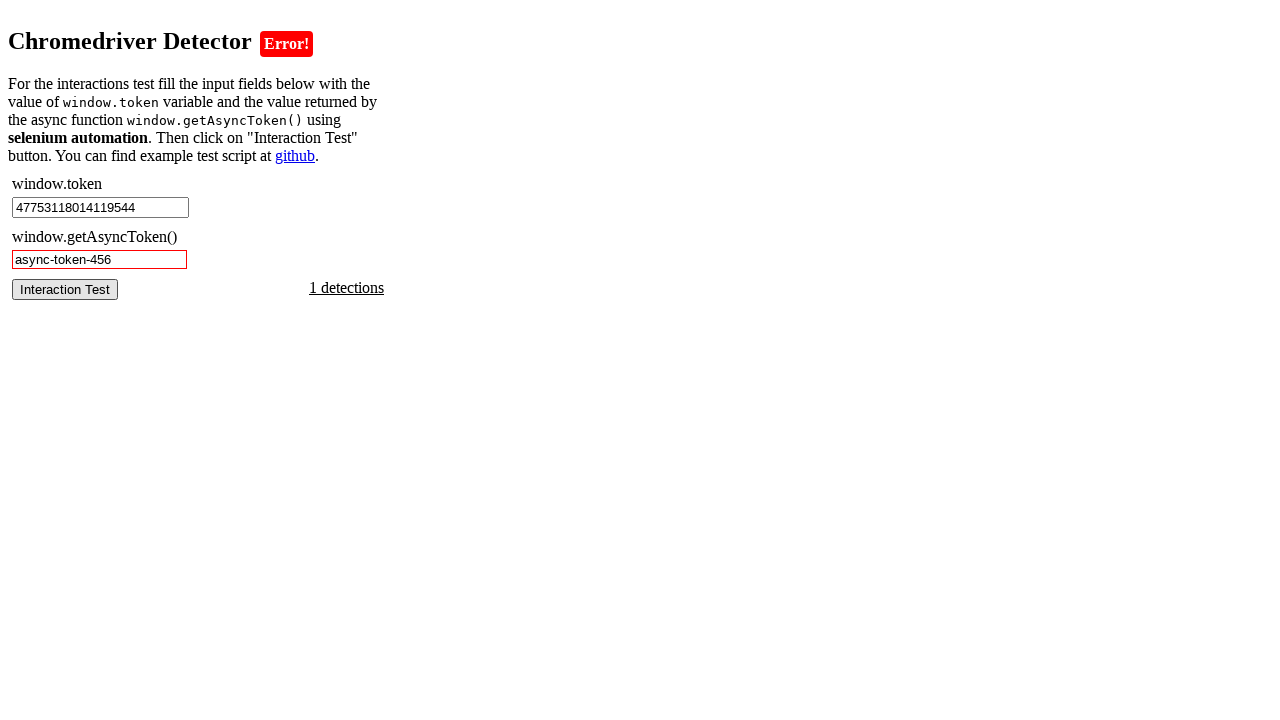